Tests the search filter functionality on a product offers page by entering "Rice" in the search field and verifying that filtered results match the expected items

Starting URL: https://rahulshettyacademy.com/seleniumPractise/#/offers

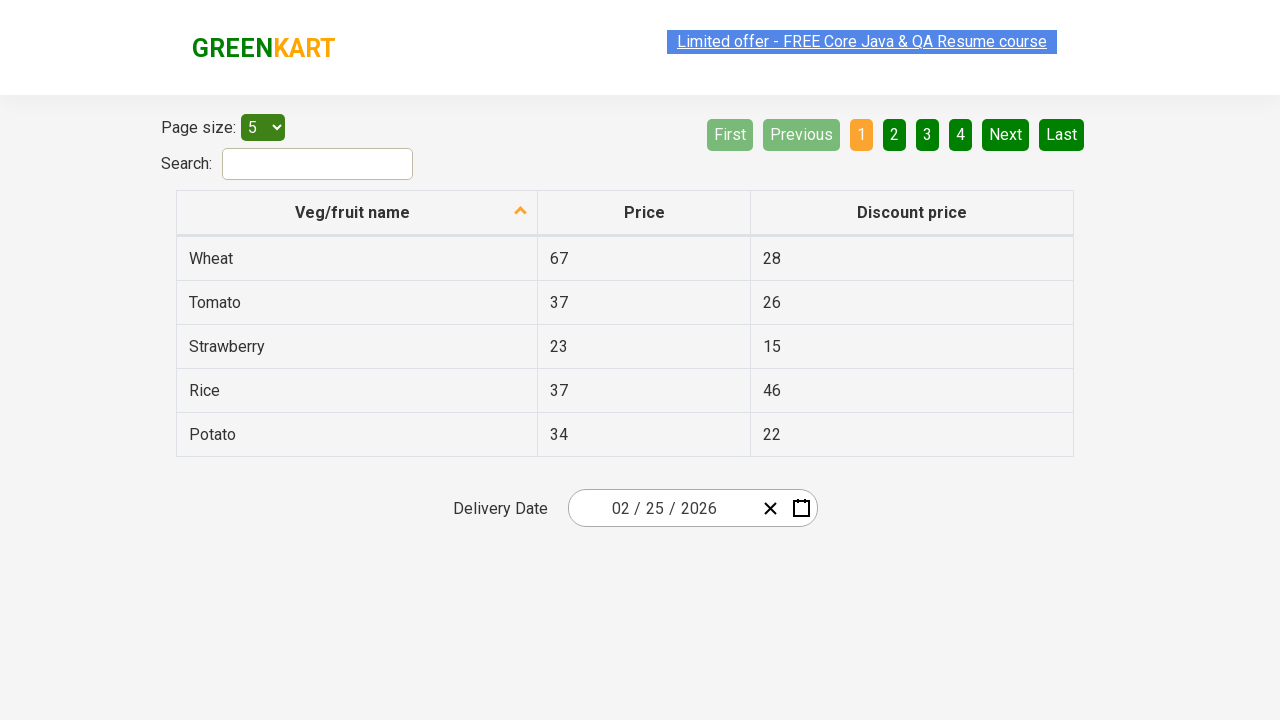

Entered 'Rice' in the search filter field on input#search-field
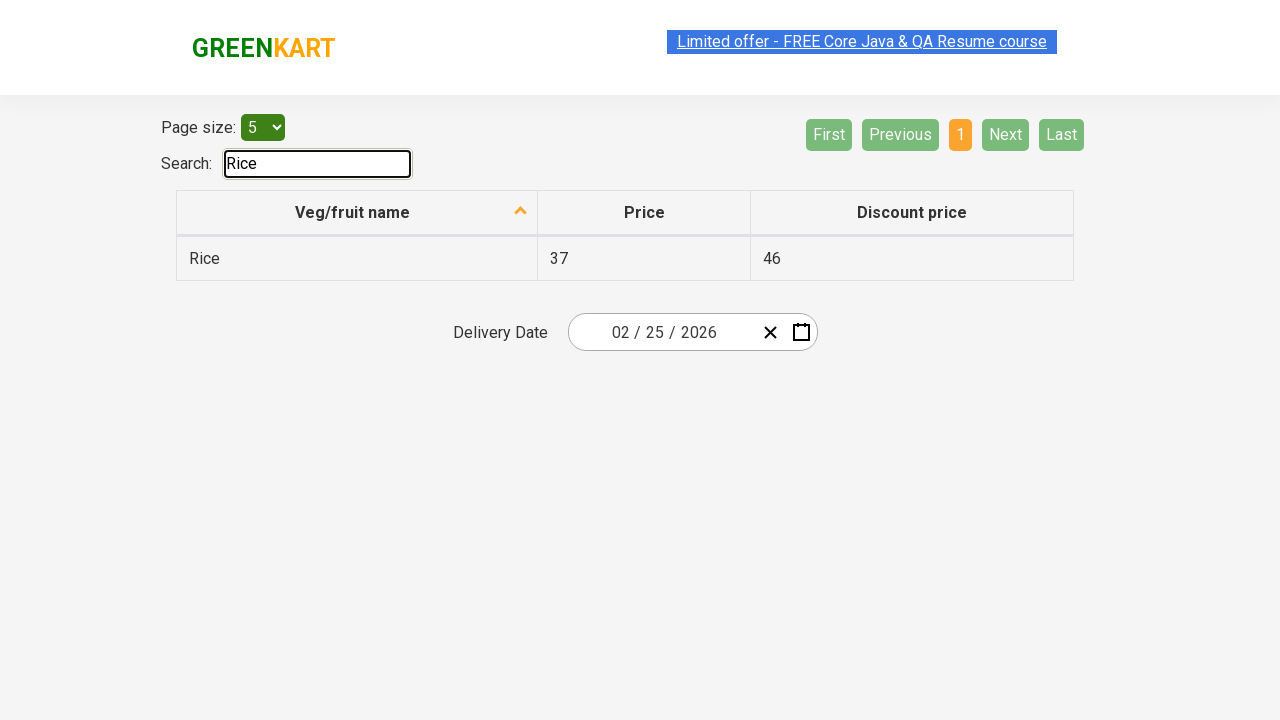

Waited for filter to apply
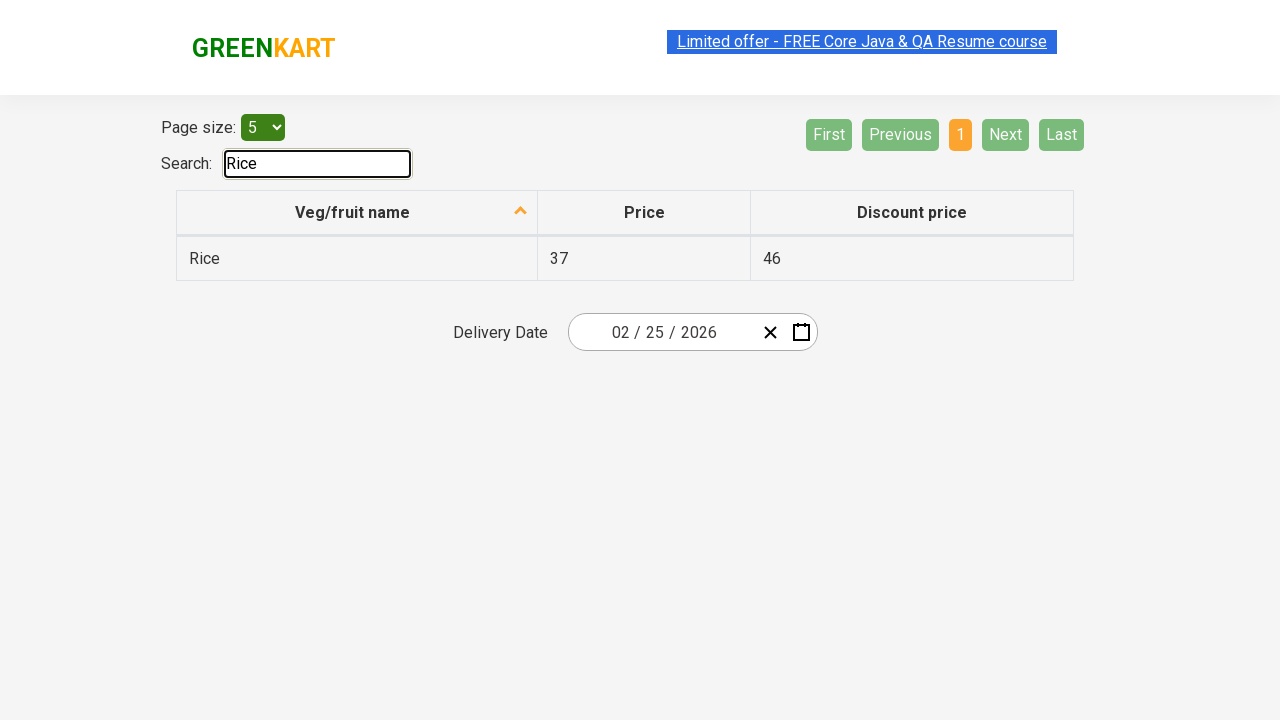

Retrieved filtered product items from table
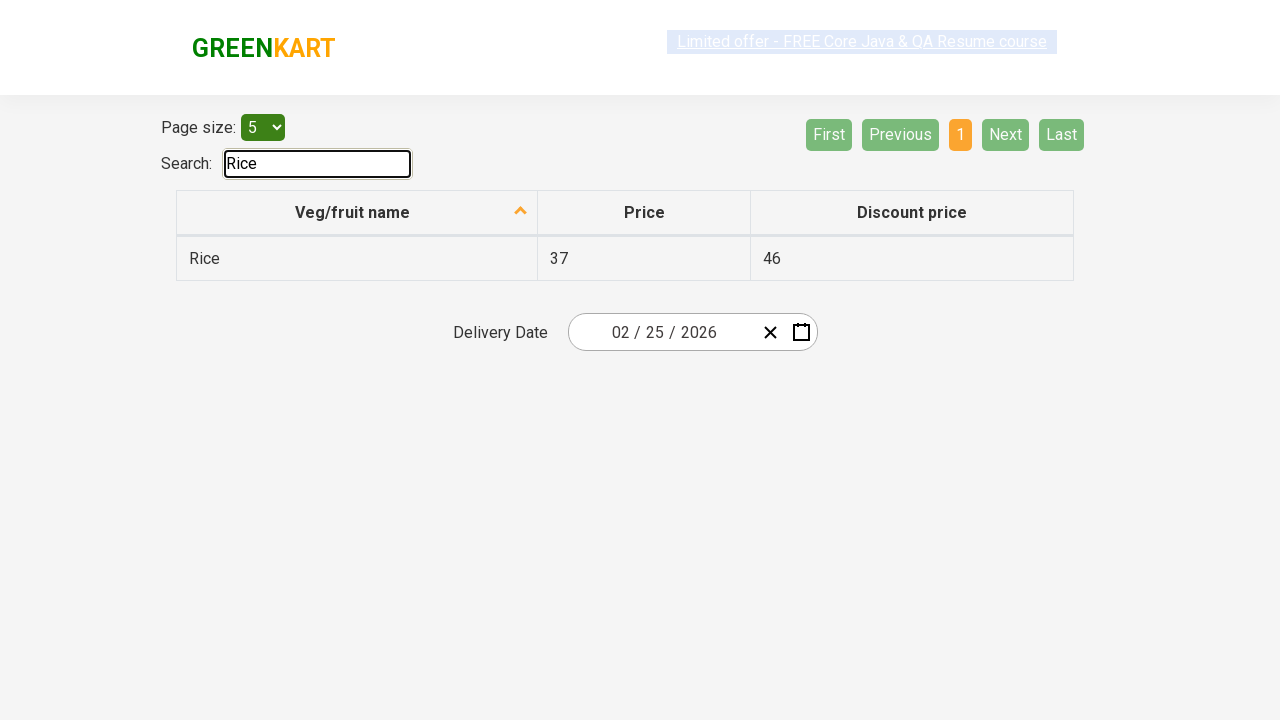

Verified filtered item 'Rice' contains 'Rice'
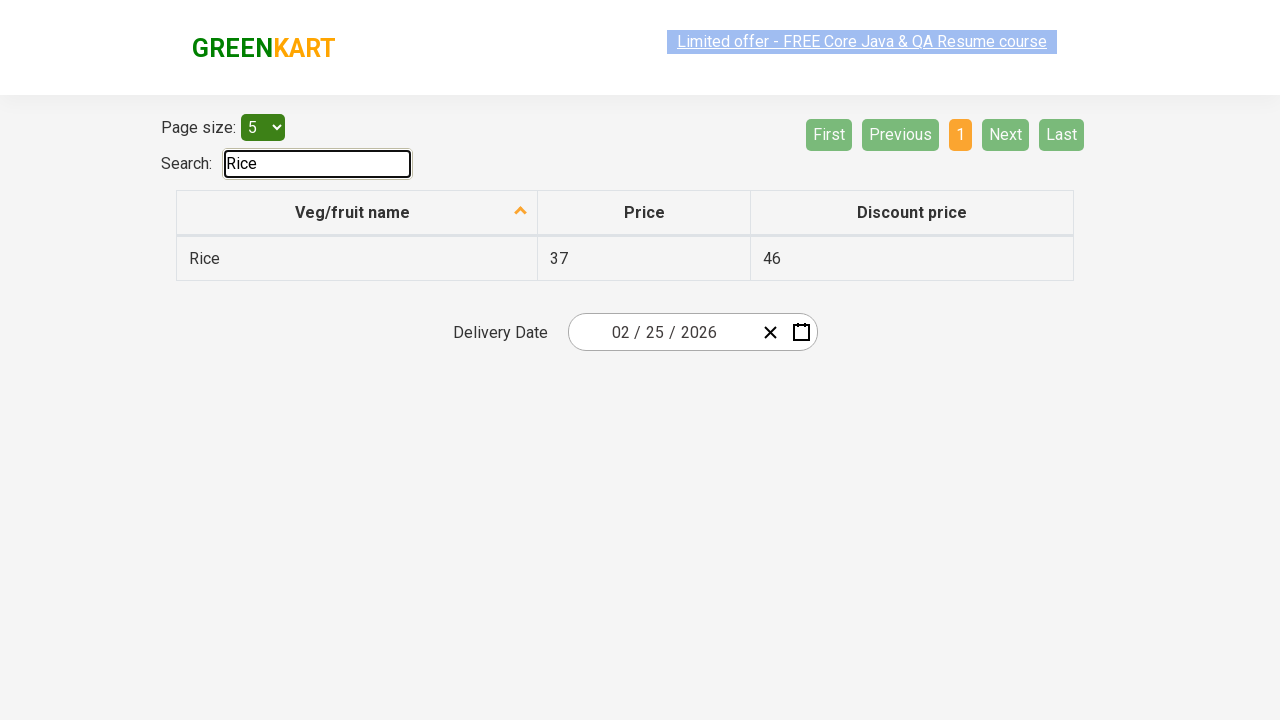

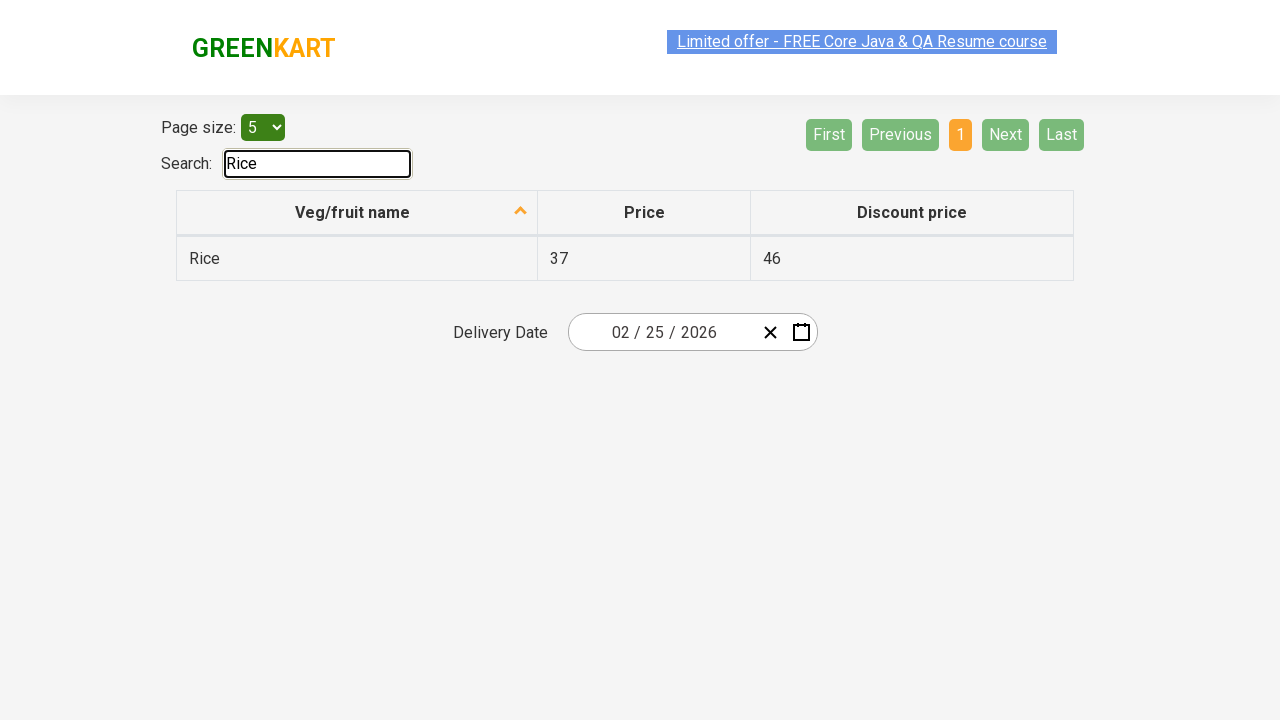